Tests the select menu options on the Complete Web Form page by selecting each option and verifying values

Starting URL: https://formy-project.herokuapp.com/

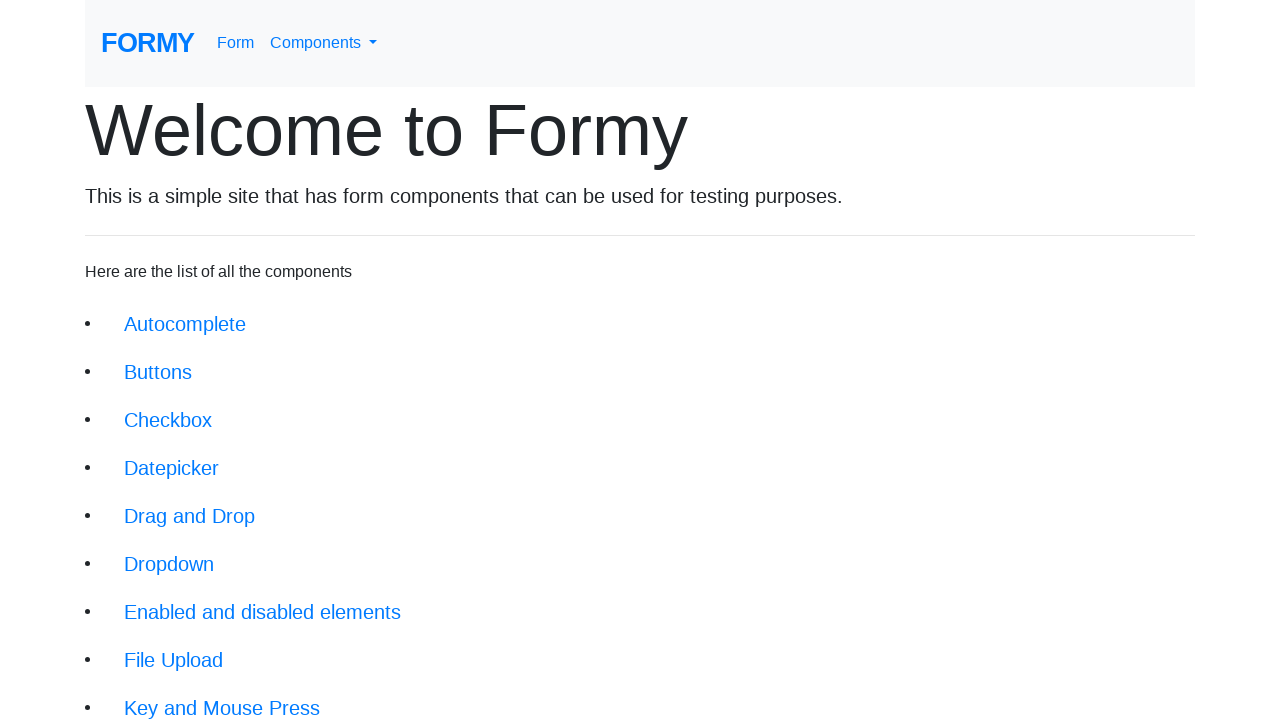

Clicked on Complete Web Form link at (216, 696) on div.jumbotron-fluid a:text('Complete Web Form')
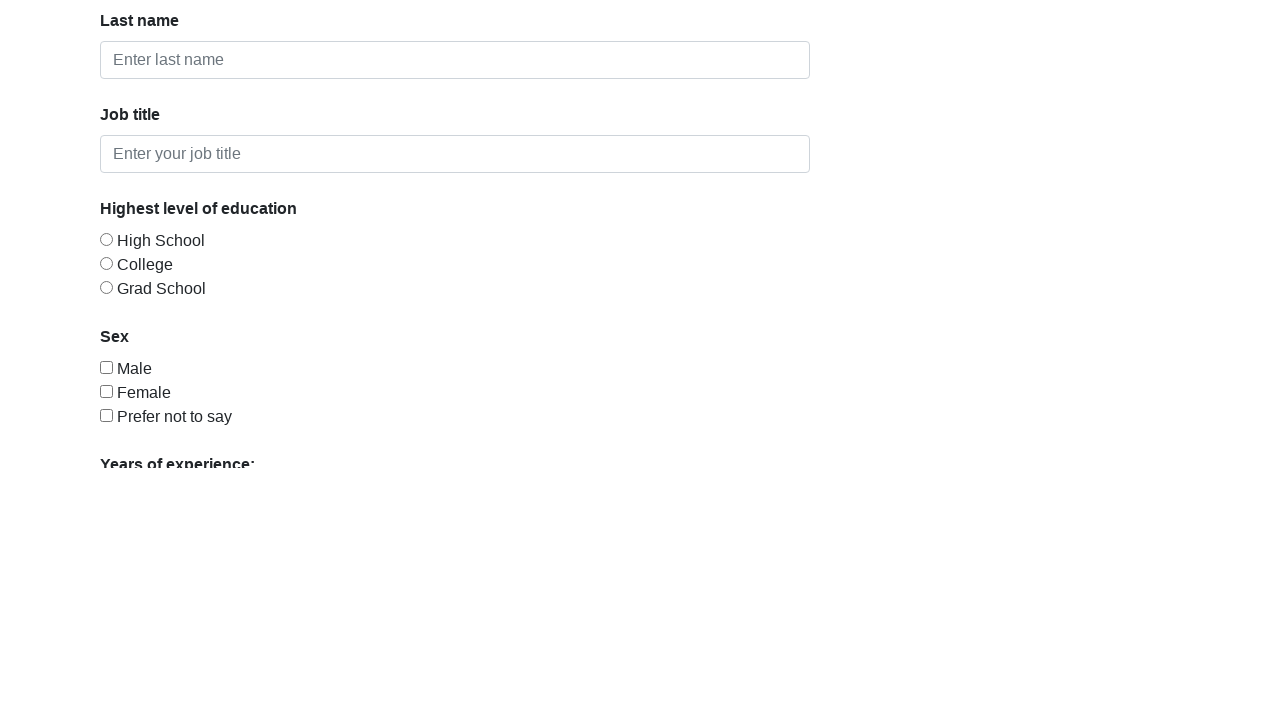

Select menu element is visible
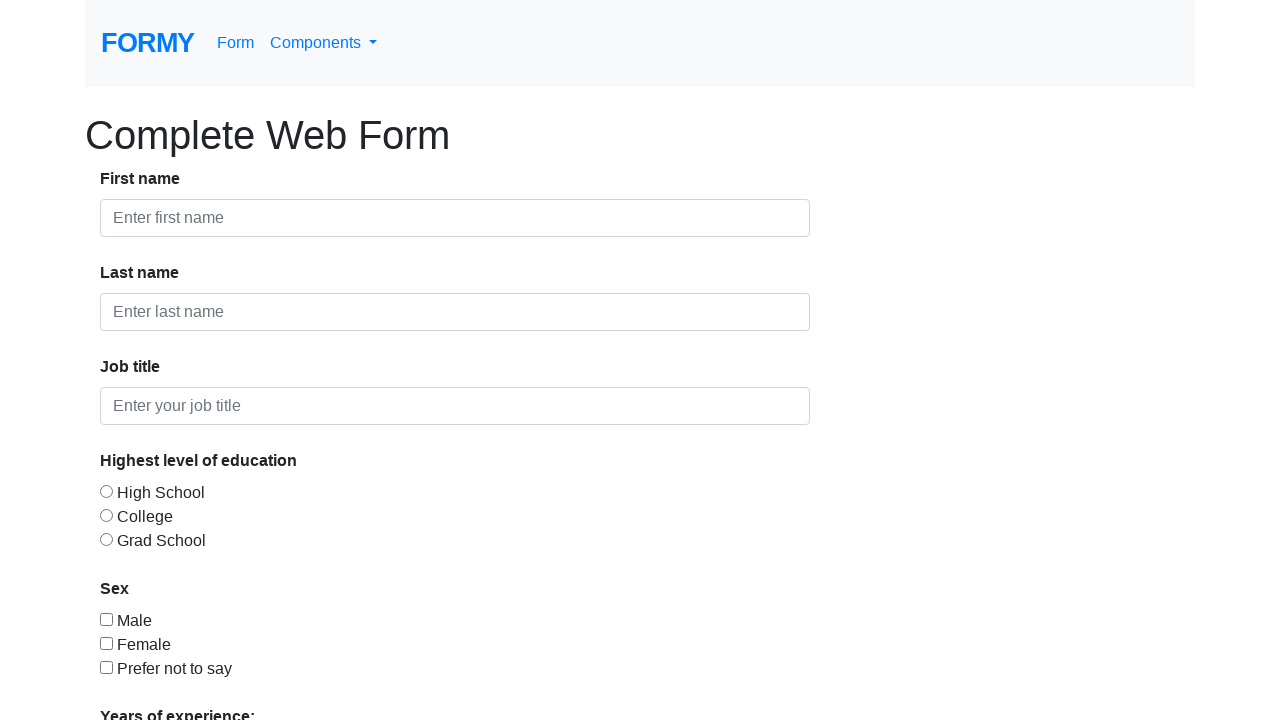

Selected 'Select an option' from dropdown on #select-menu
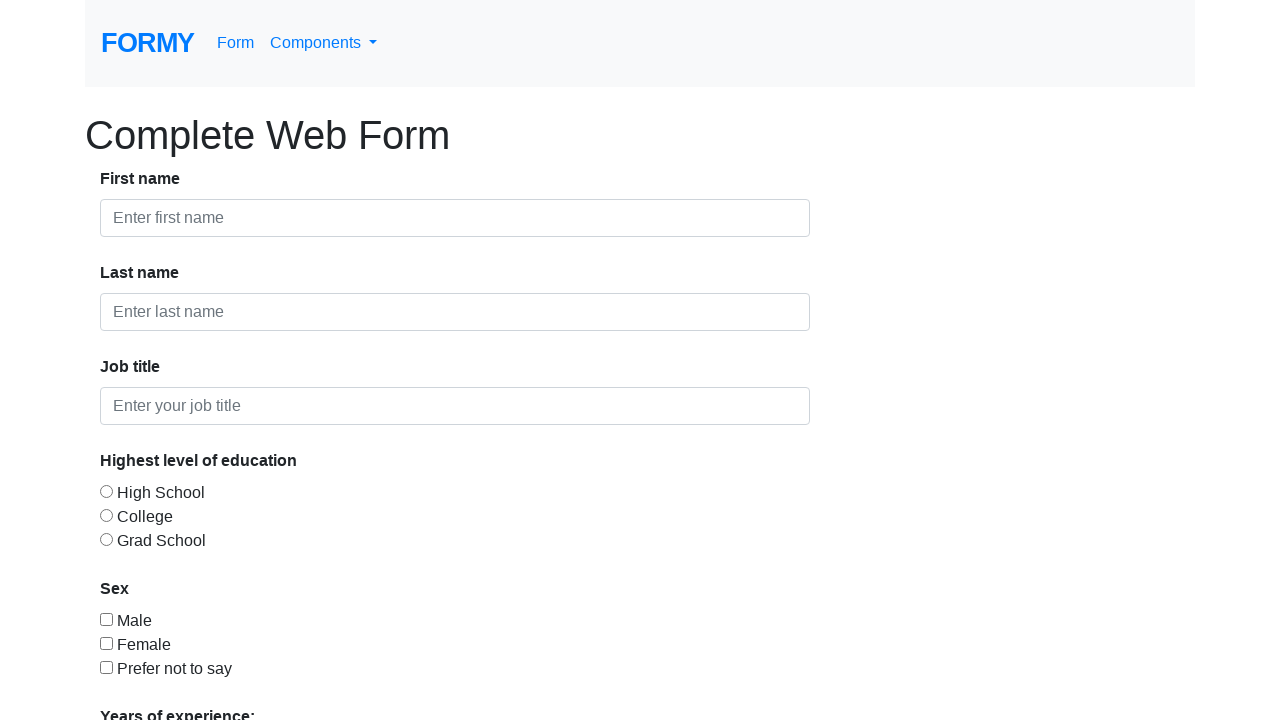

Selected '0-1' option from dropdown on #select-menu
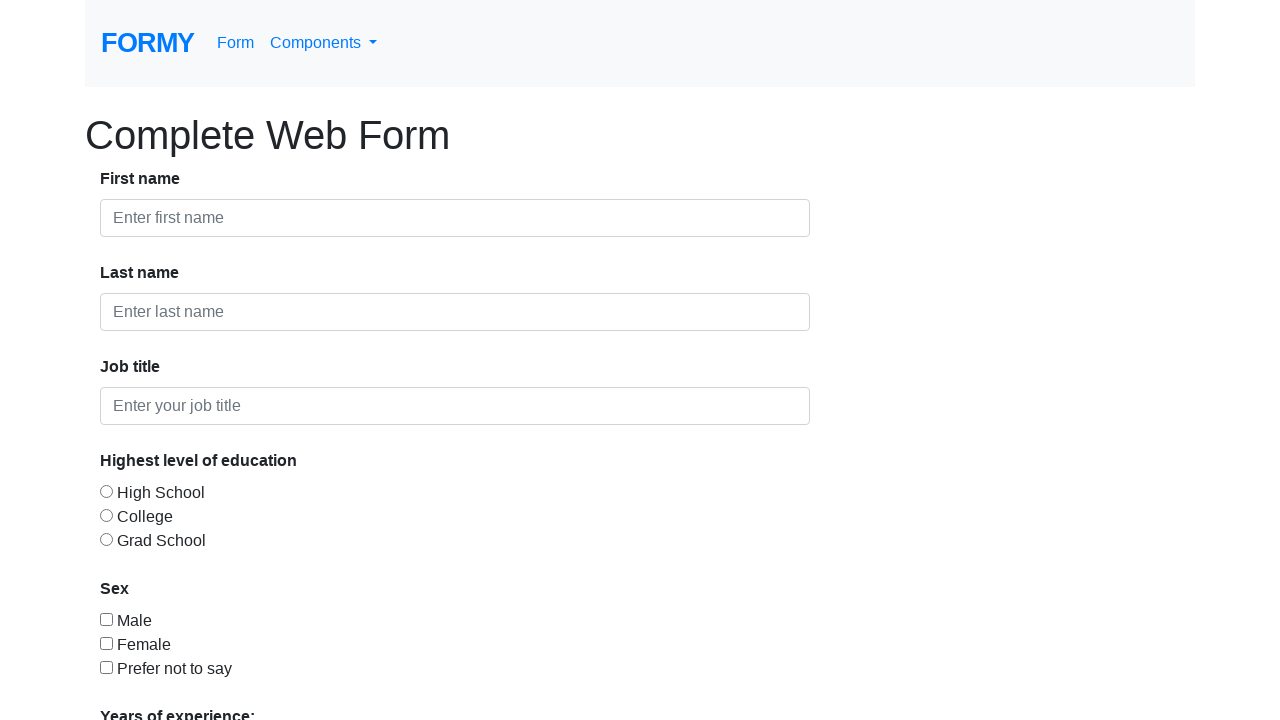

Selected '2-4' option from dropdown on #select-menu
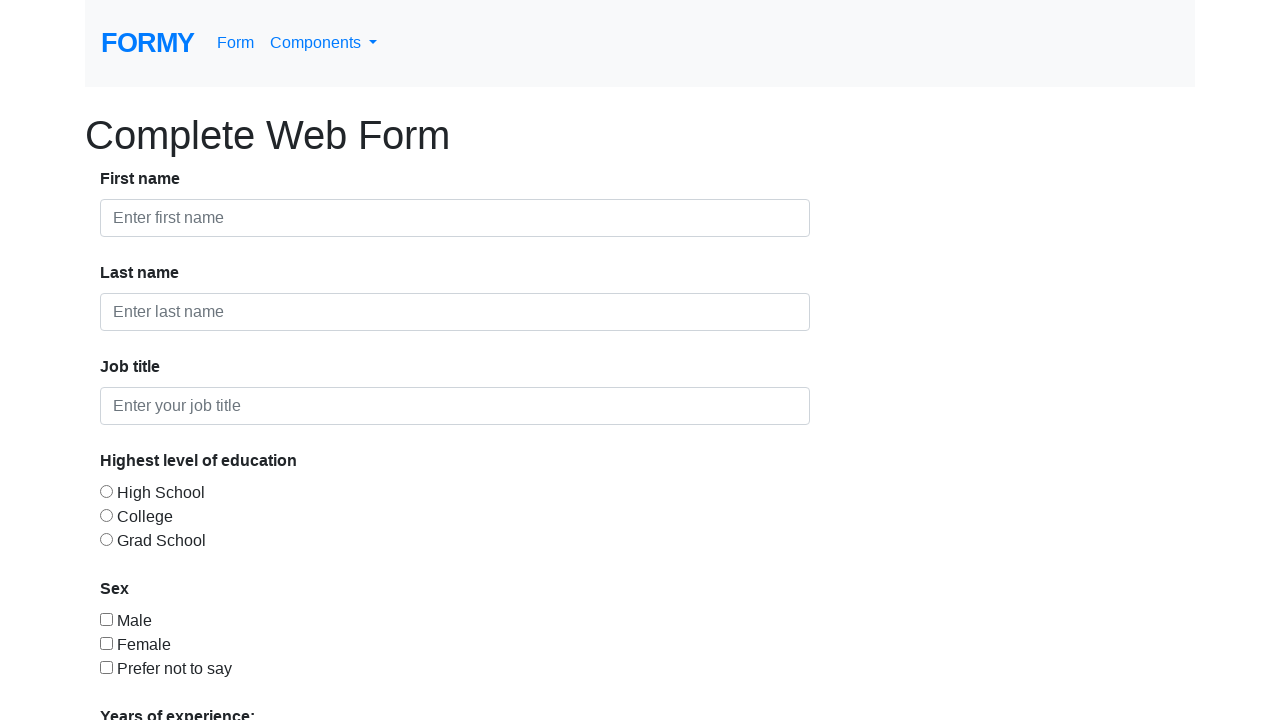

Selected '5-9' option from dropdown on #select-menu
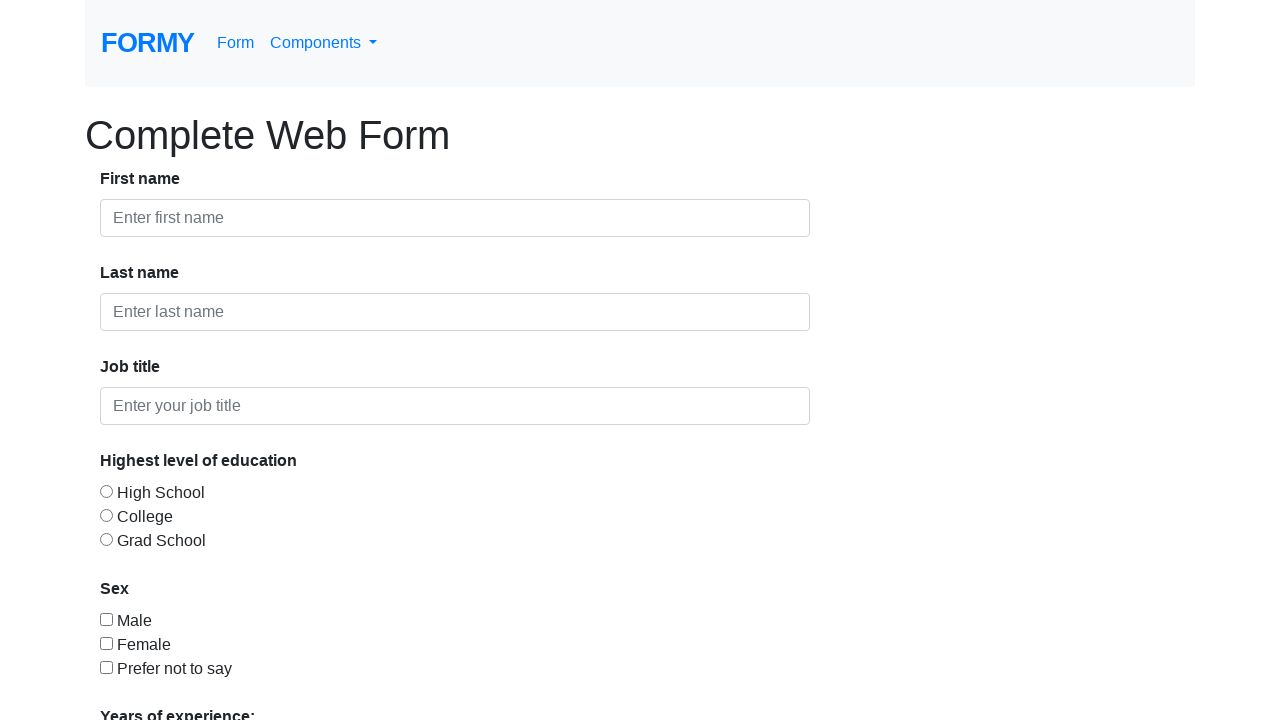

Selected '10+' option from dropdown on #select-menu
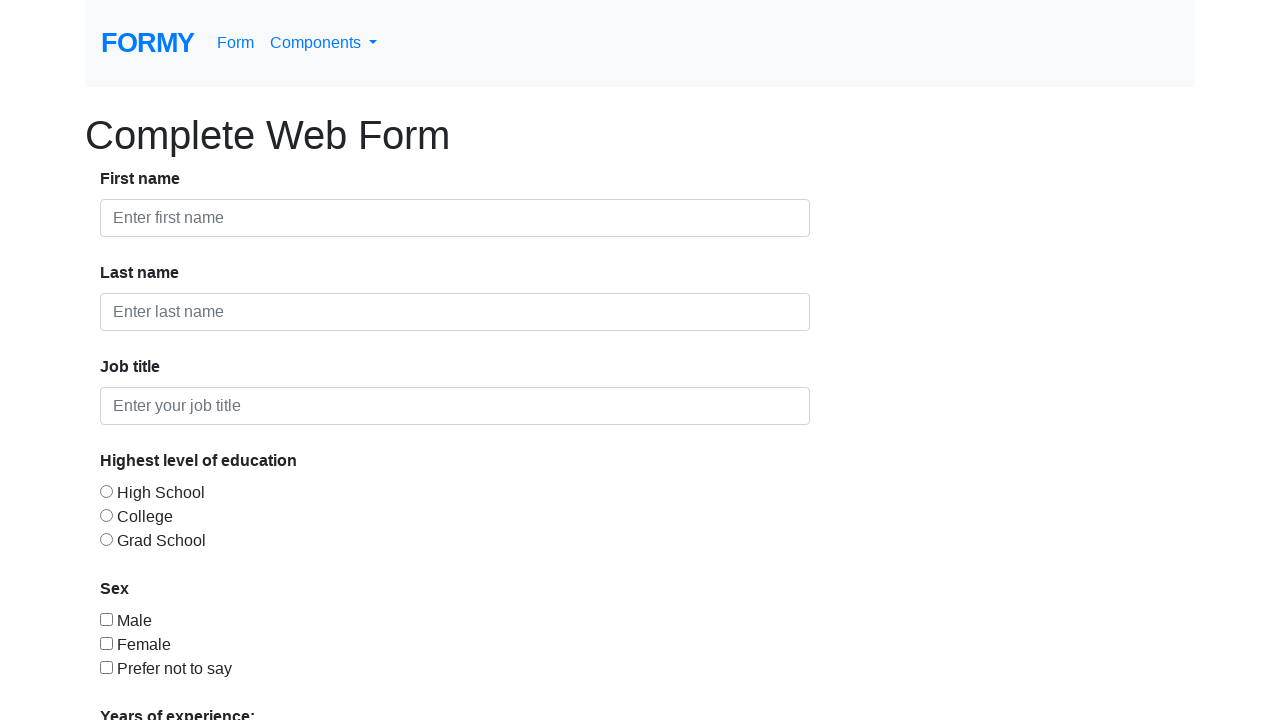

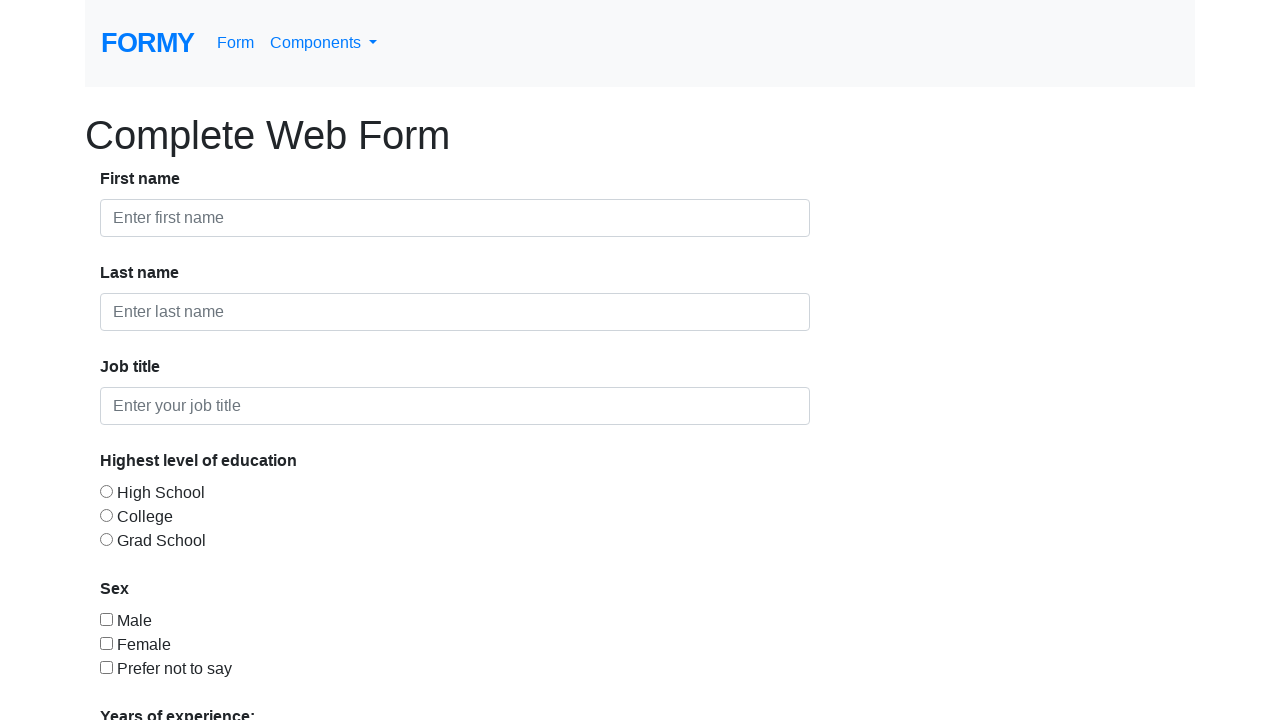